Tests table content by finding a specific row and verifying cell data

Starting URL: https://rahulshettyacademy.com/AutomationPractice/

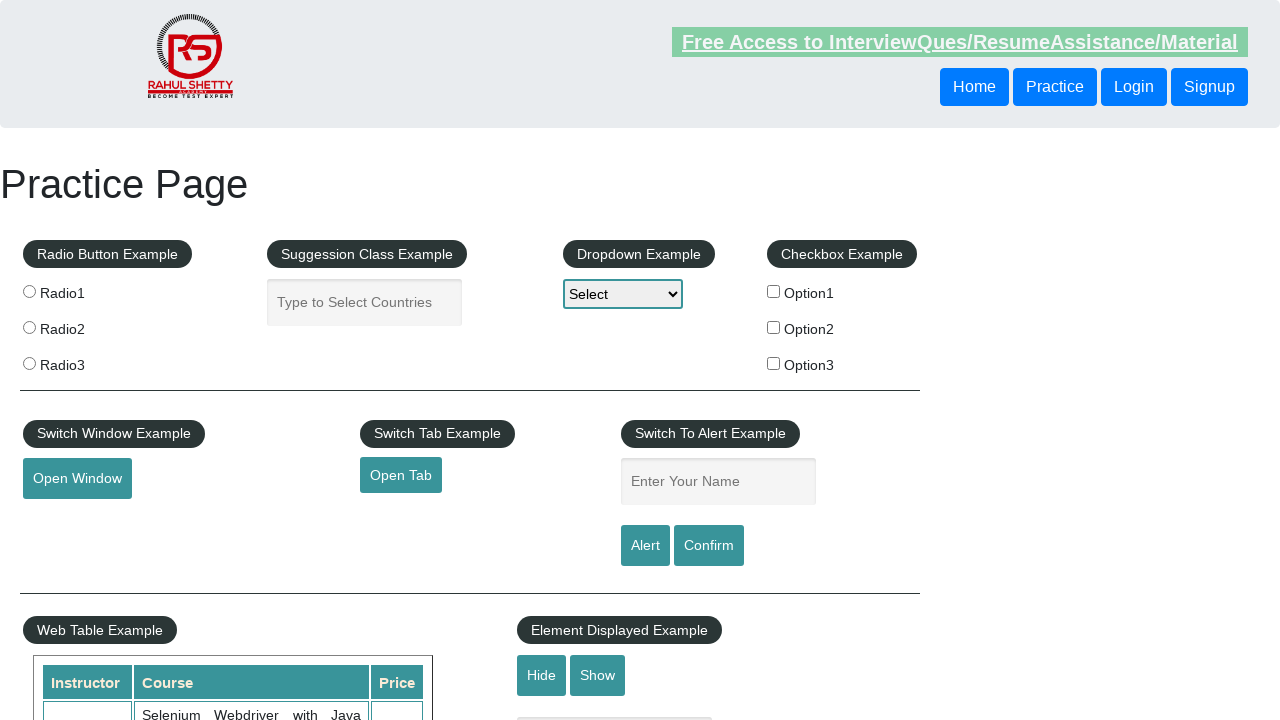

Waited for table body to load
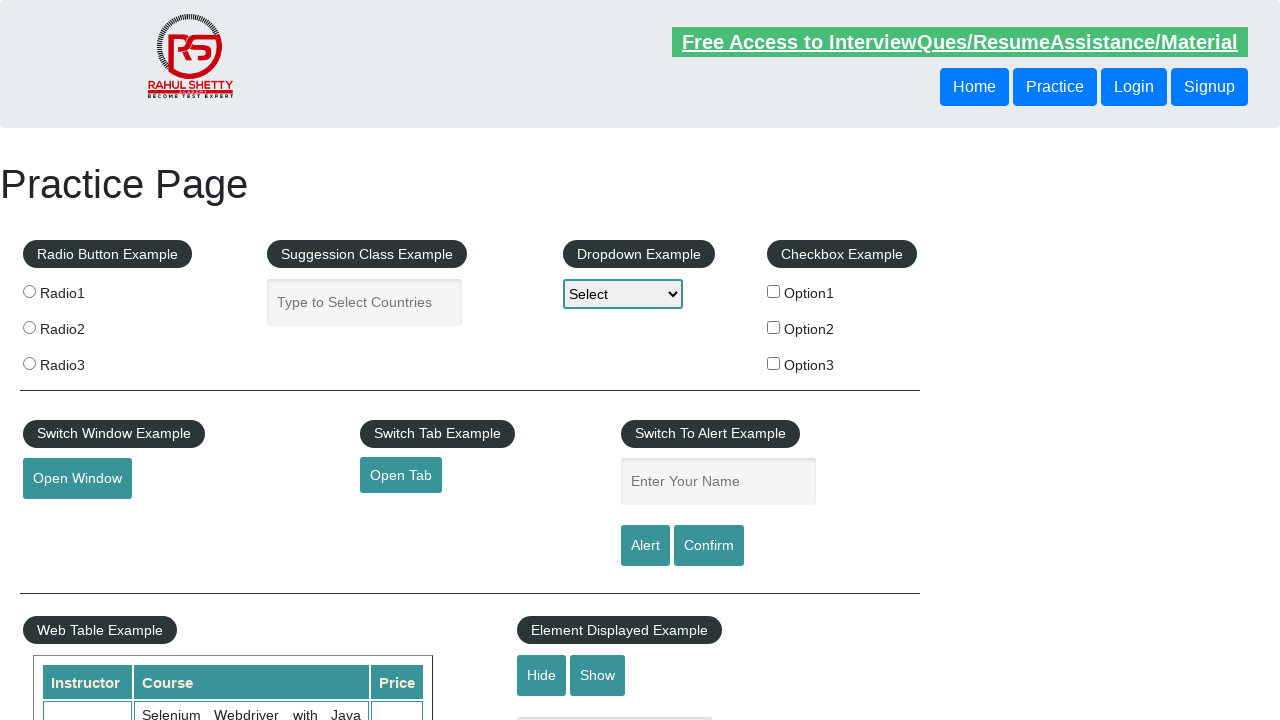

Located table row containing 'Master Selenium Automation in simple Python Language'
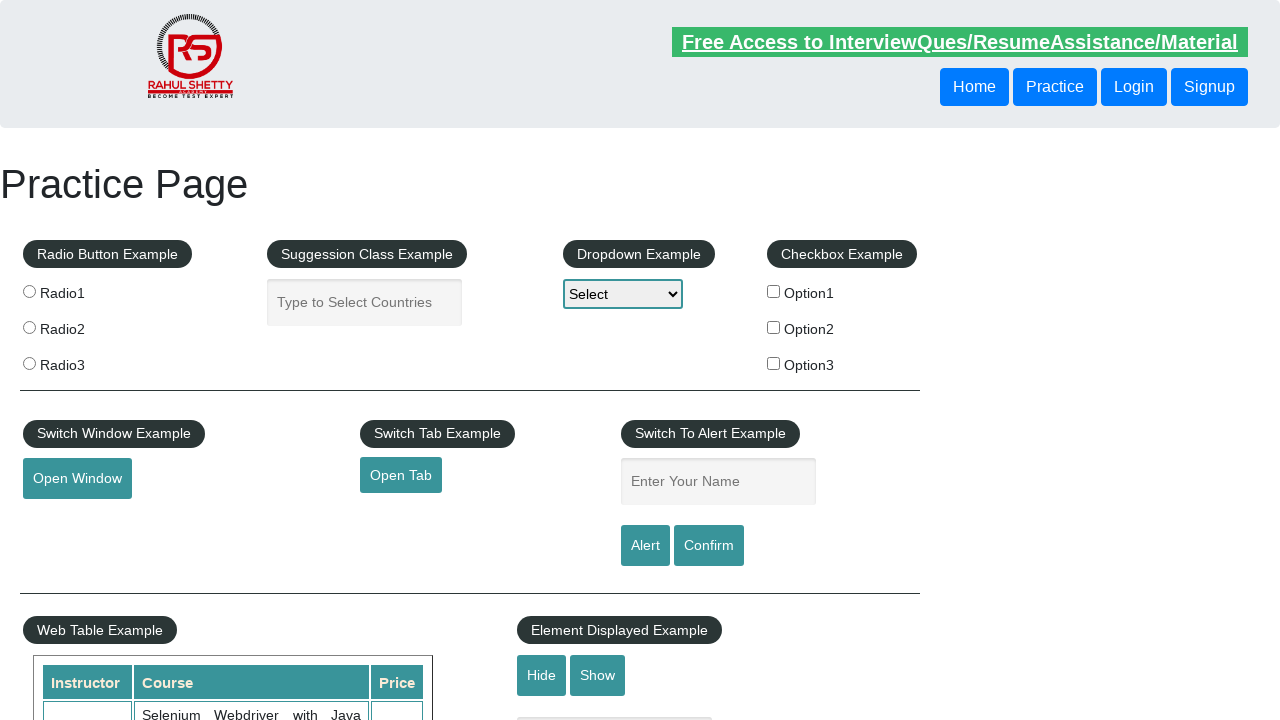

Waited for price cell (3rd column) to be available
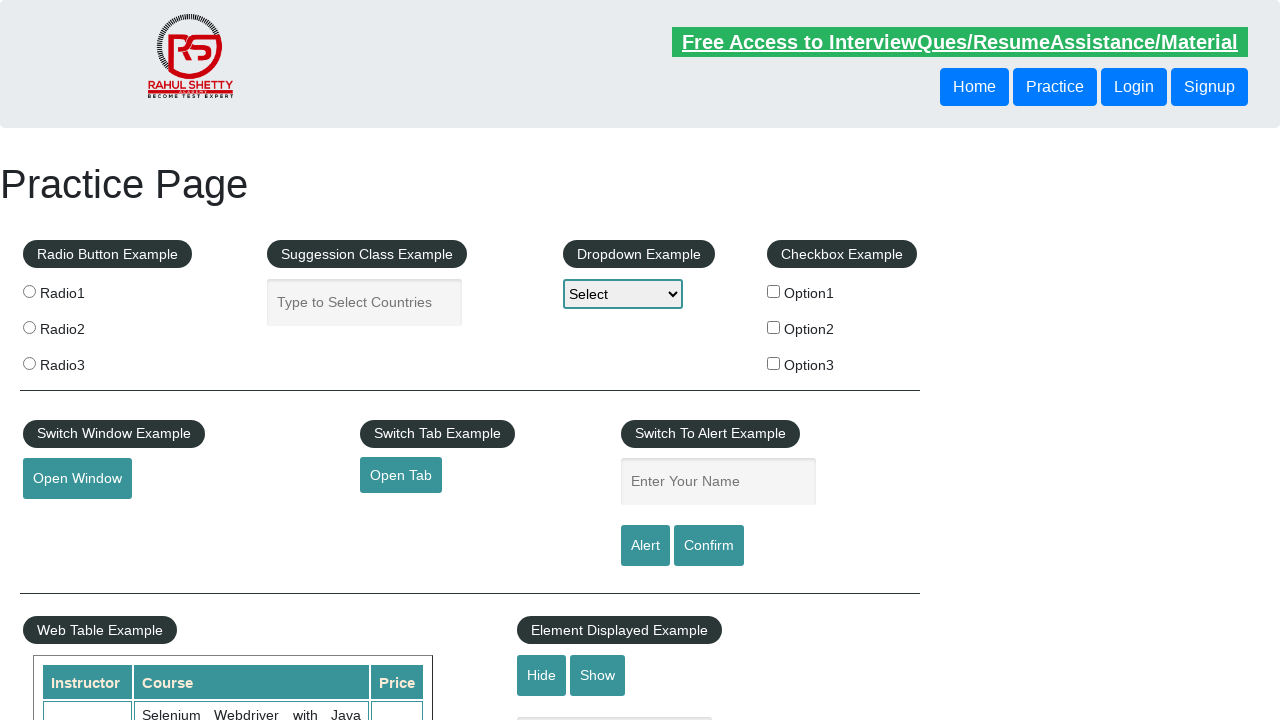

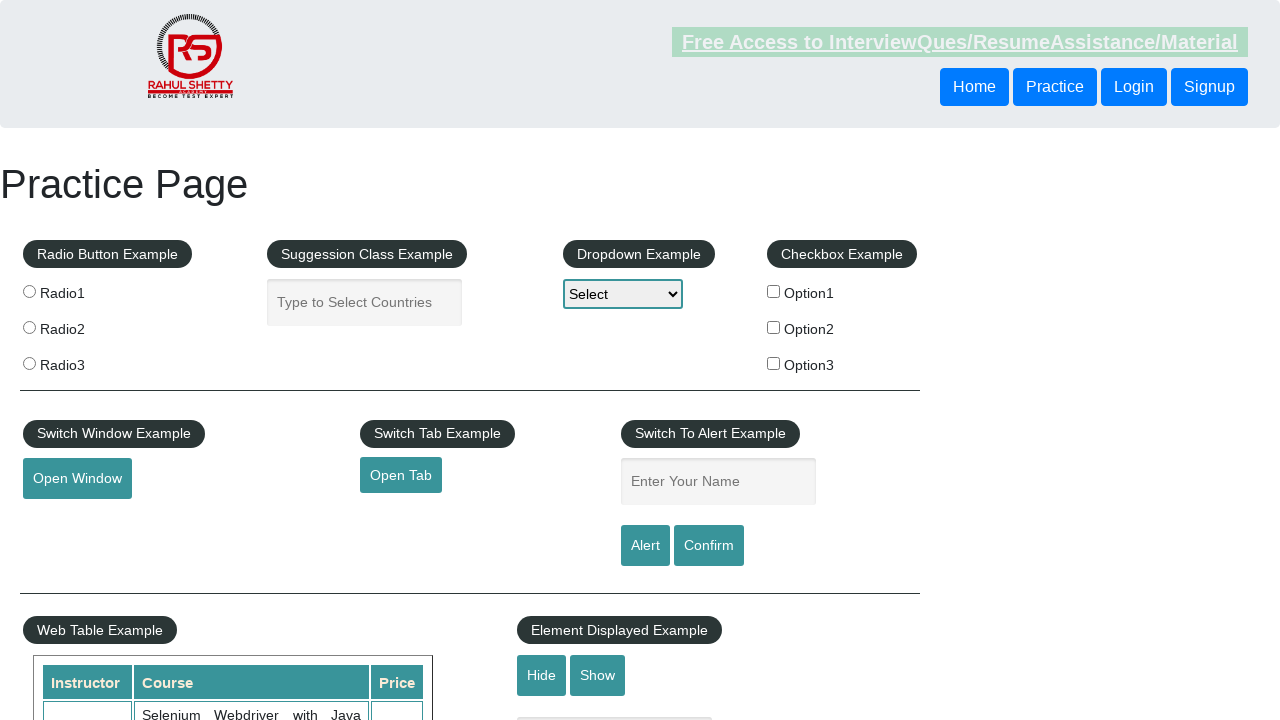